Tests a registration form by filling in name and email fields, submitting the form, and verifying the success message

Starting URL: http://suninjuly.github.io/registration2.html

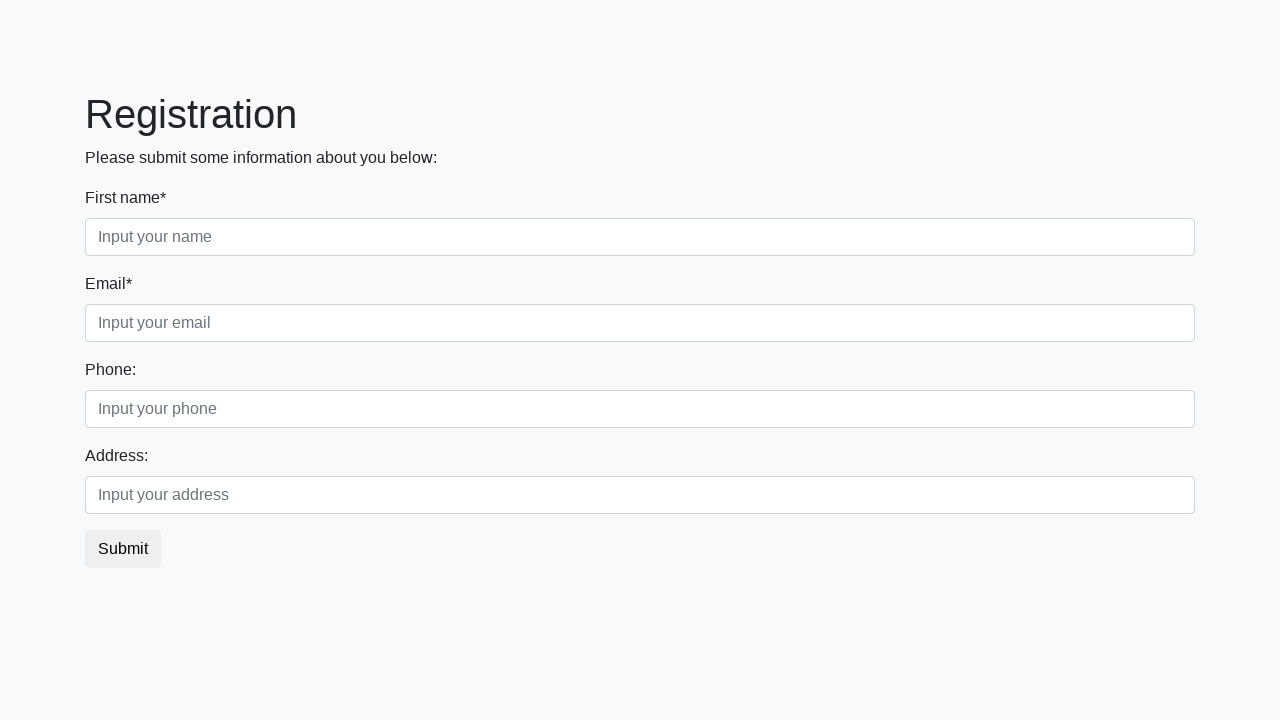

Navigated to registration form page
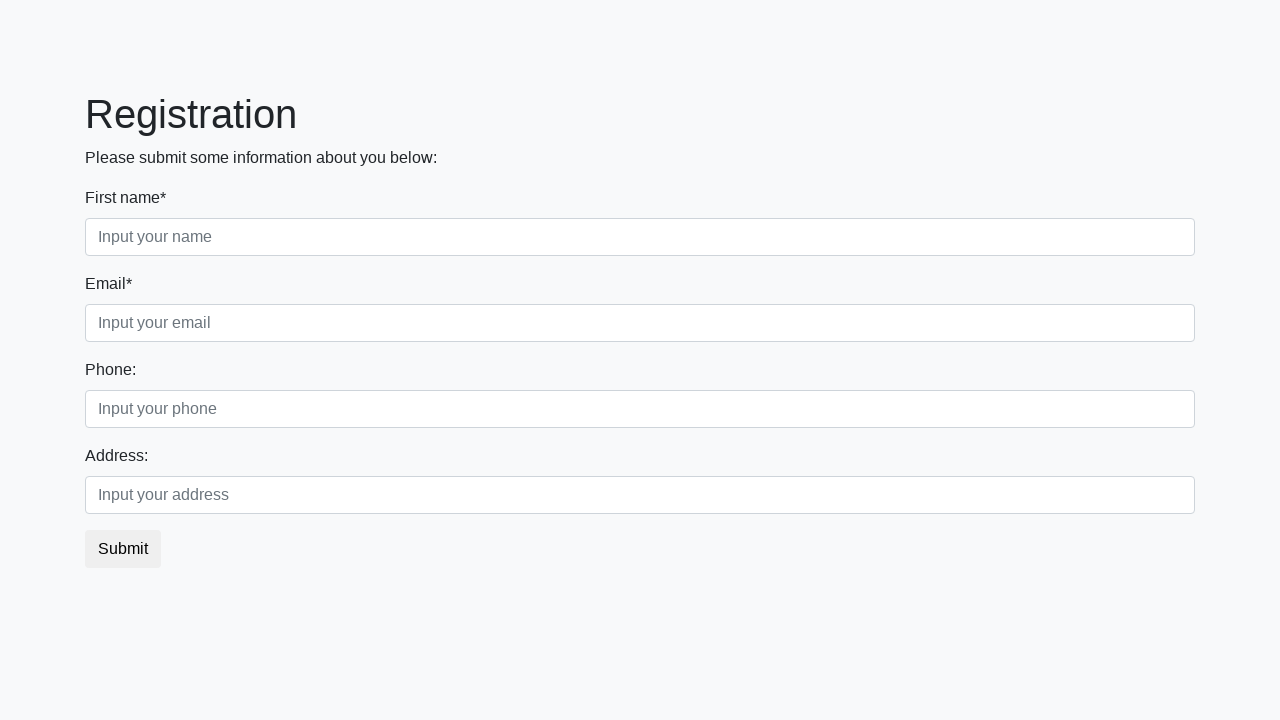

Filled first name field with 'Ivan' on .form-control.first
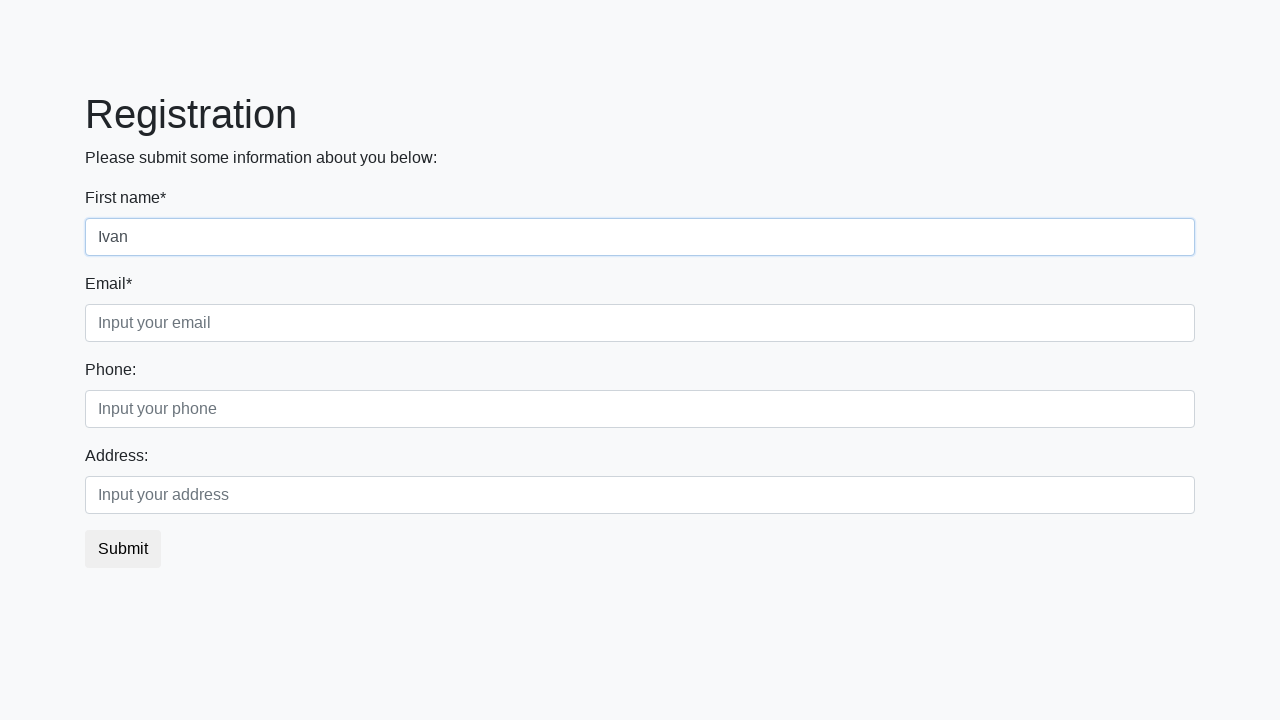

Filled email field with 'test@example.com' on input[placeholder='Input your email']
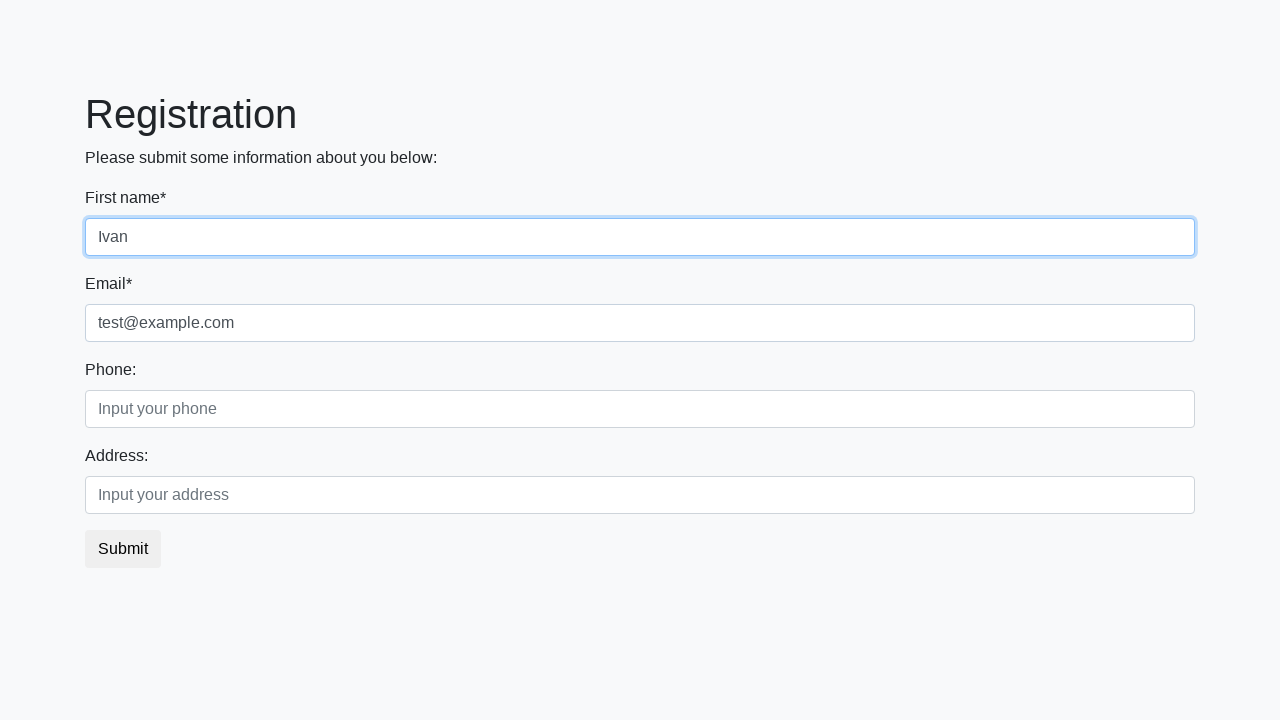

Clicked submit button to register at (123, 549) on button.btn
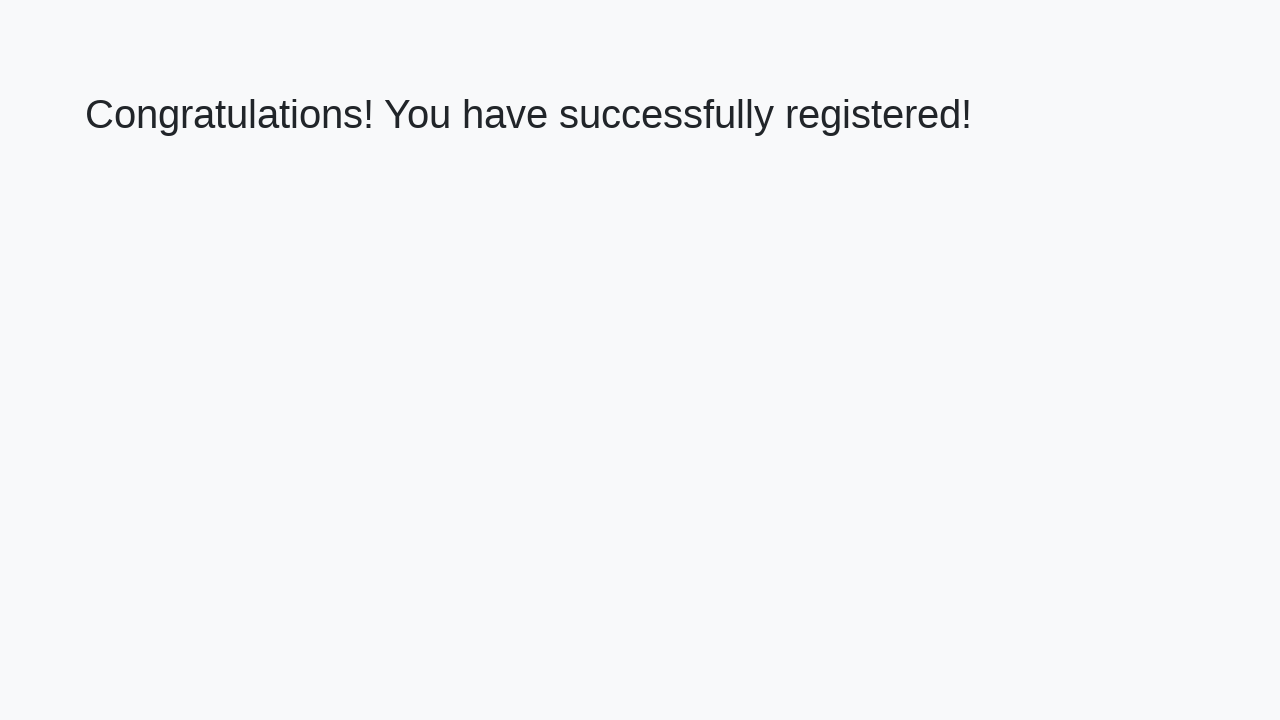

Success message appeared
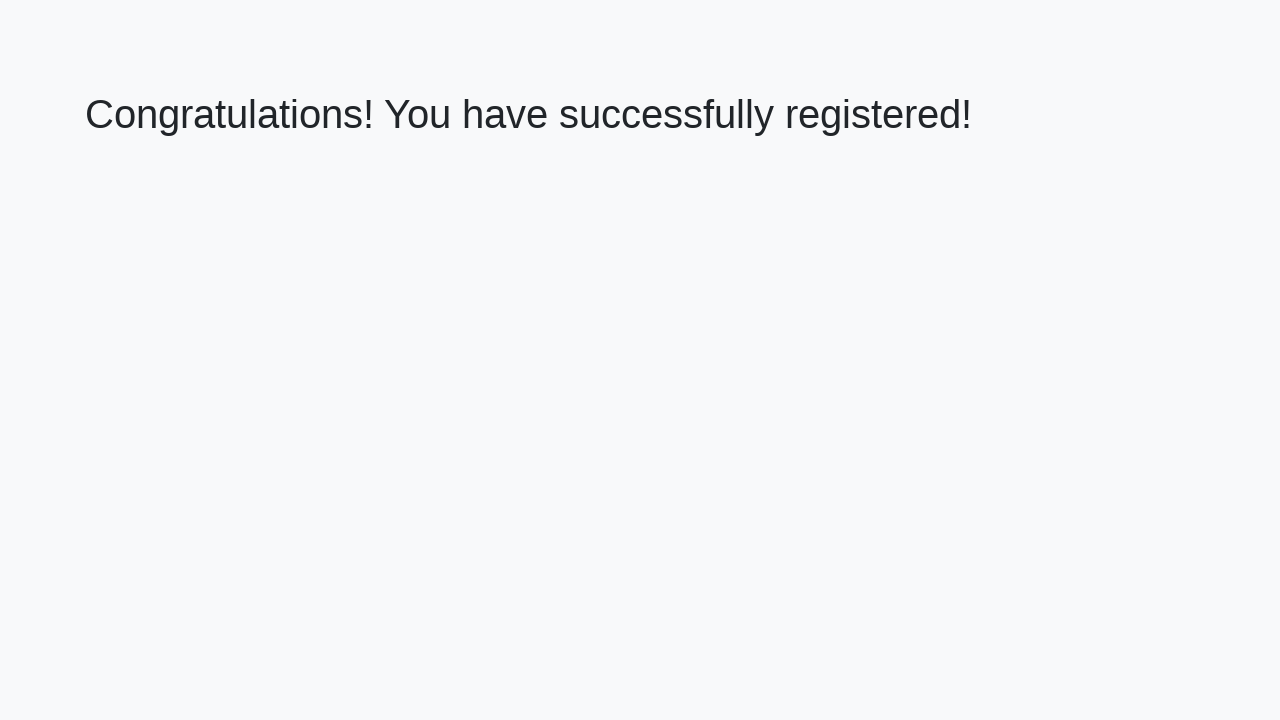

Retrieved success message text
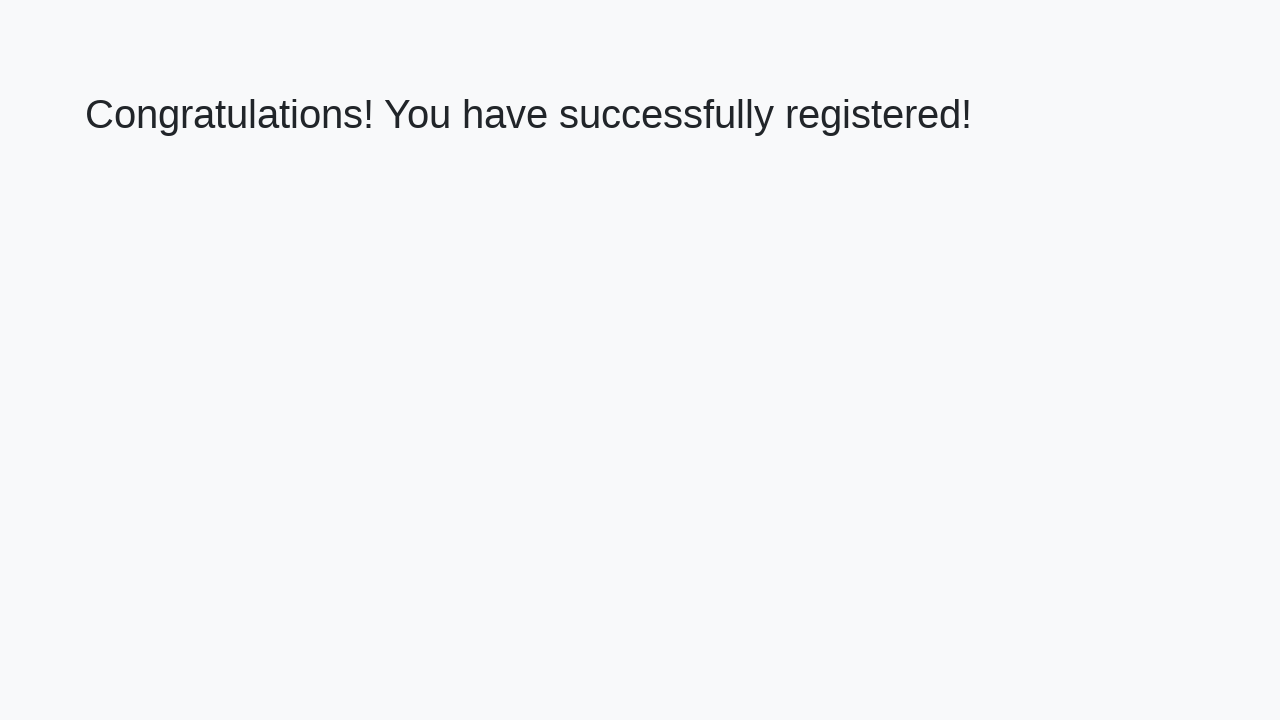

Verified success message text matches expected value
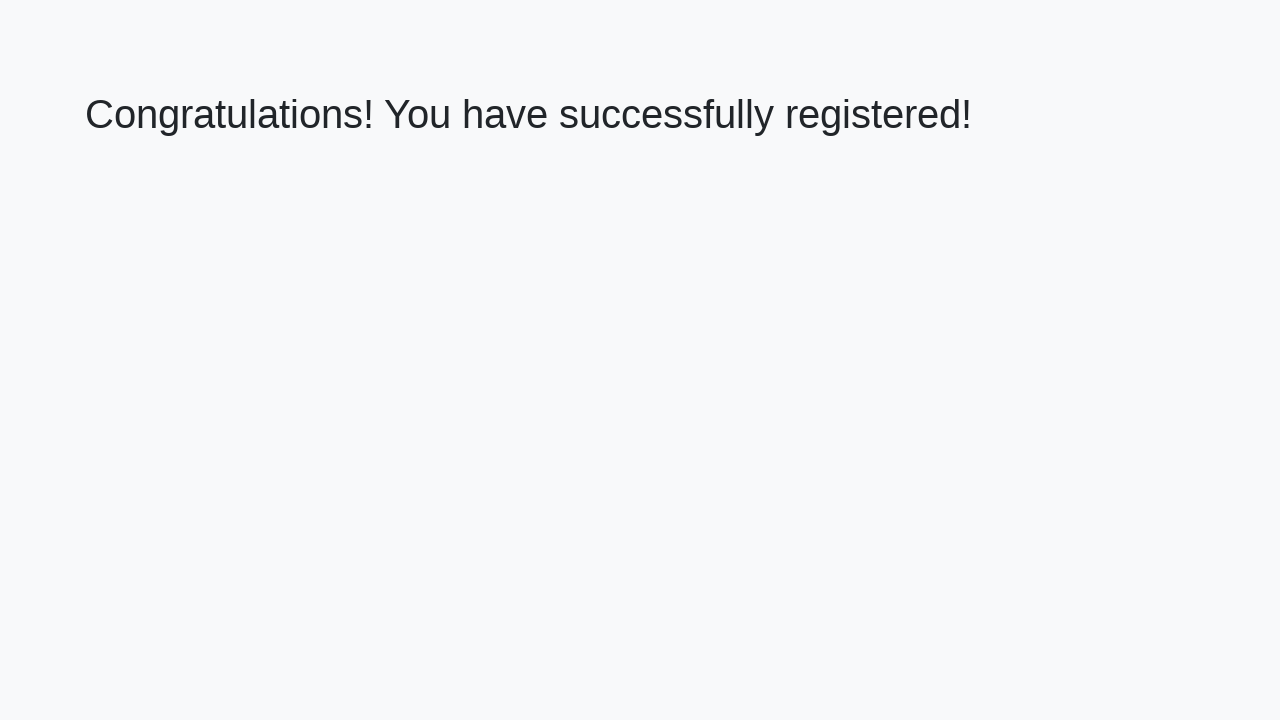

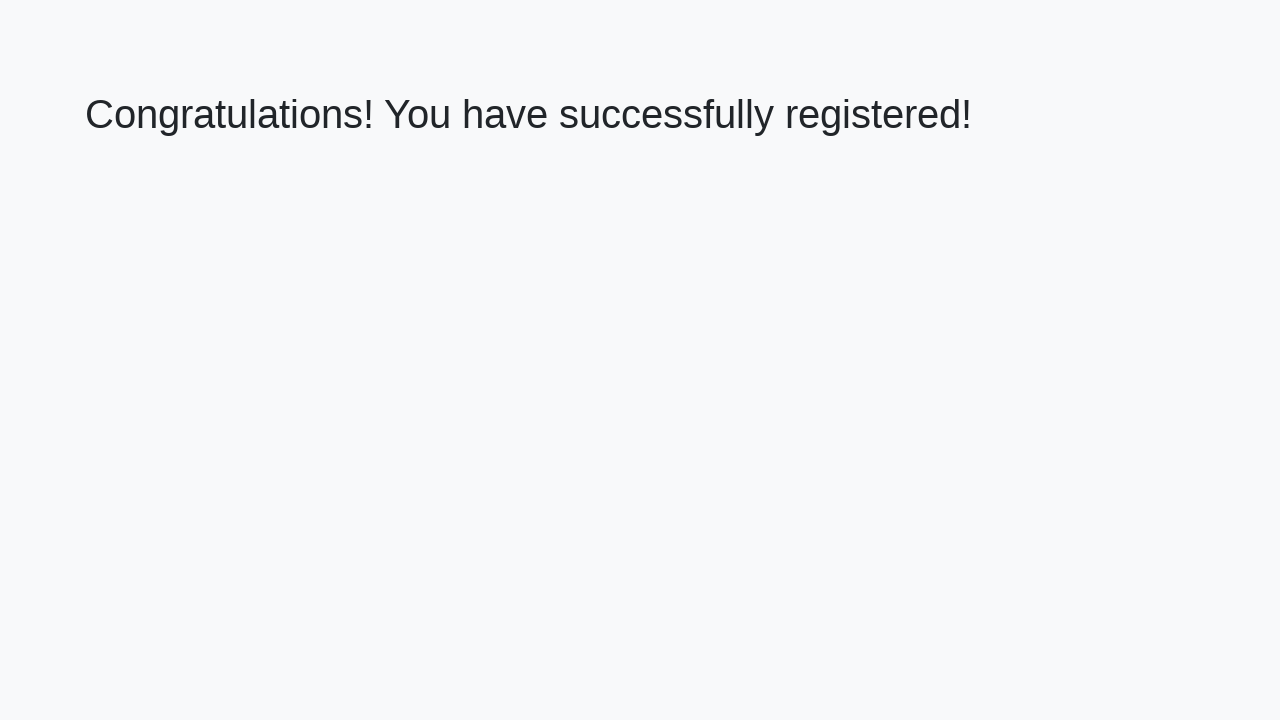